Tests todo application functionality by selecting Backbone.js platform, adding three todos, marking one as complete, and verifying the remaining count

Starting URL: https://todomvc.com

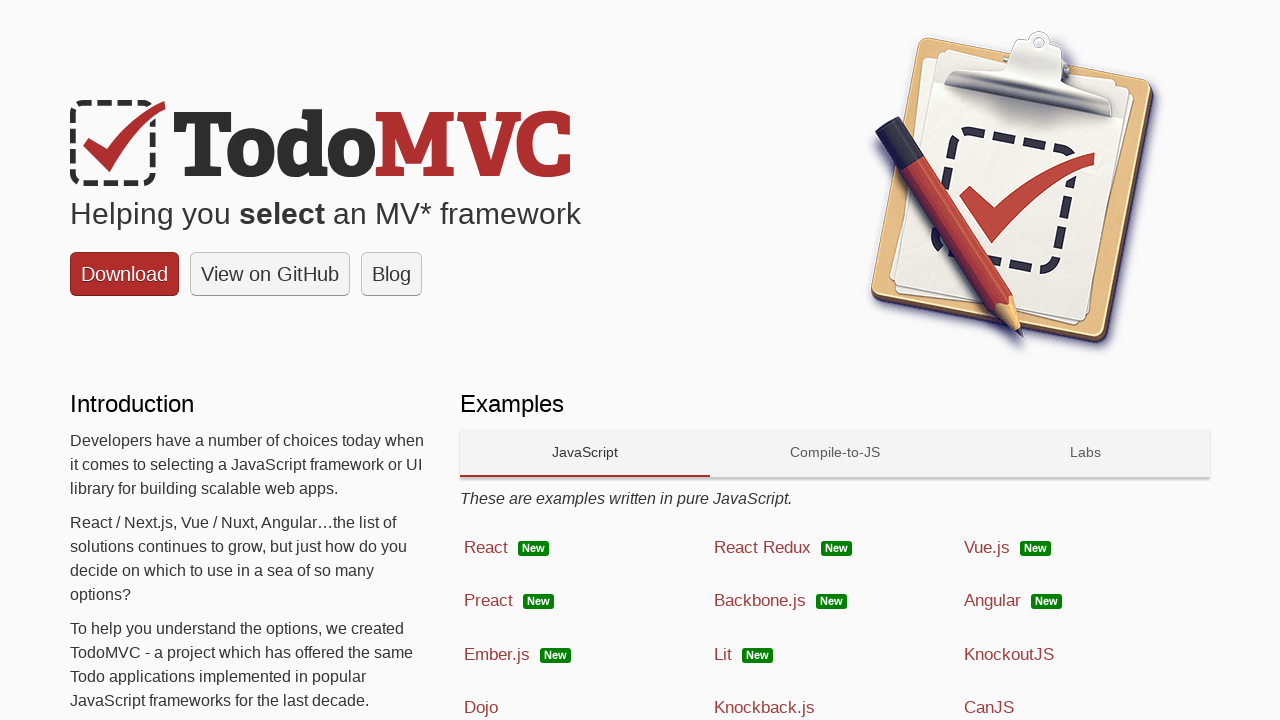

Clicked on Backbone.js platform link at (835, 601) on a:has-text('Backbone.js')
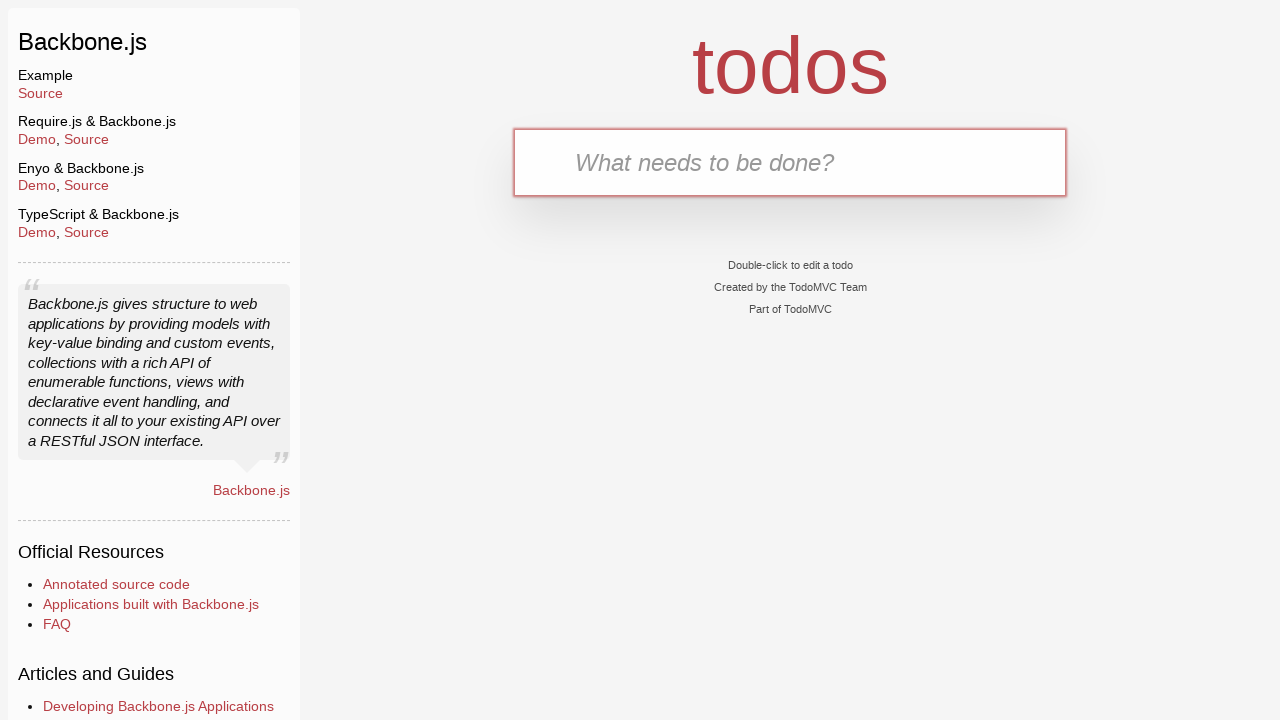

Filled todo input field with 'Read a book' on .new-todo
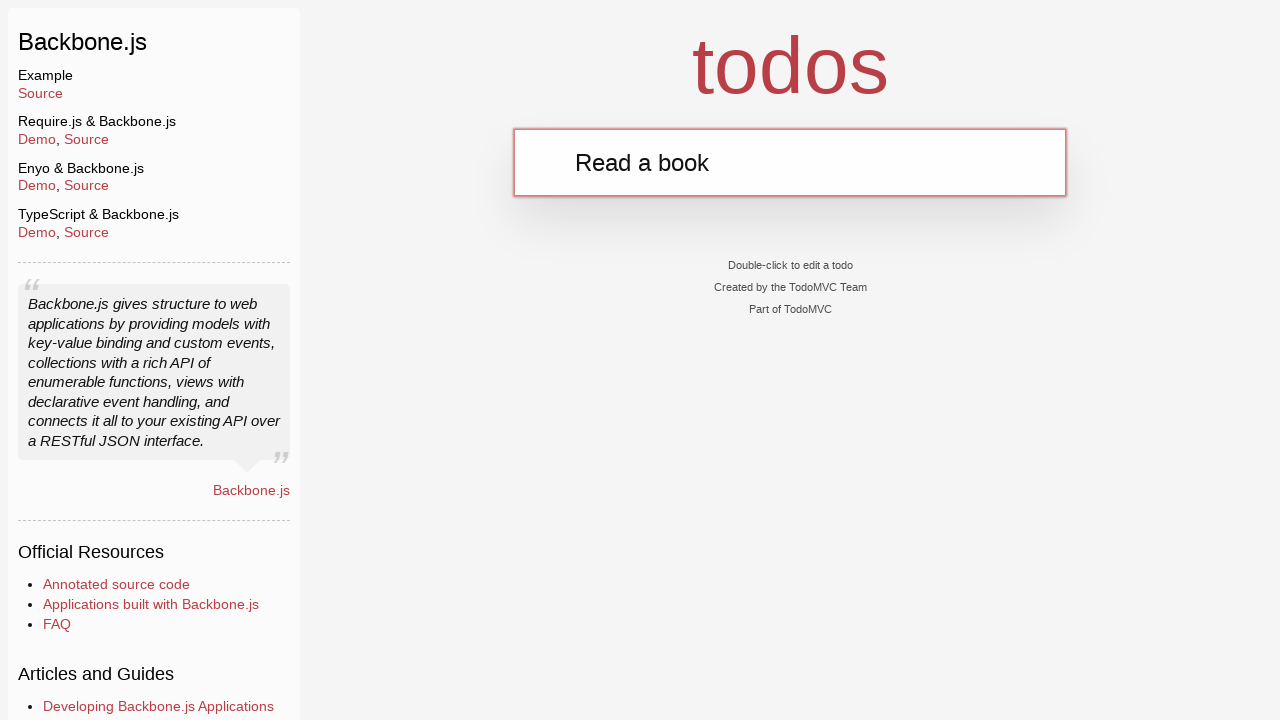

Pressed Enter to add first todo 'Read a book' on .new-todo
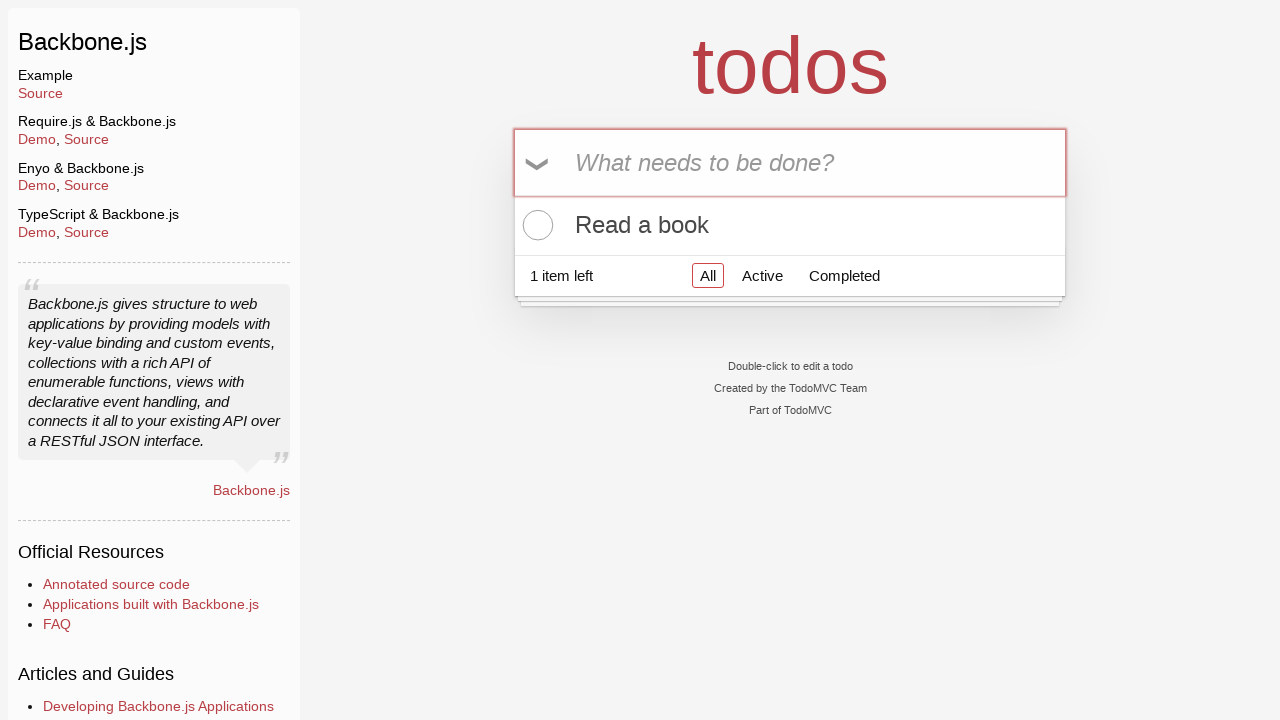

Filled todo input field with 'Cook dinner' on .new-todo
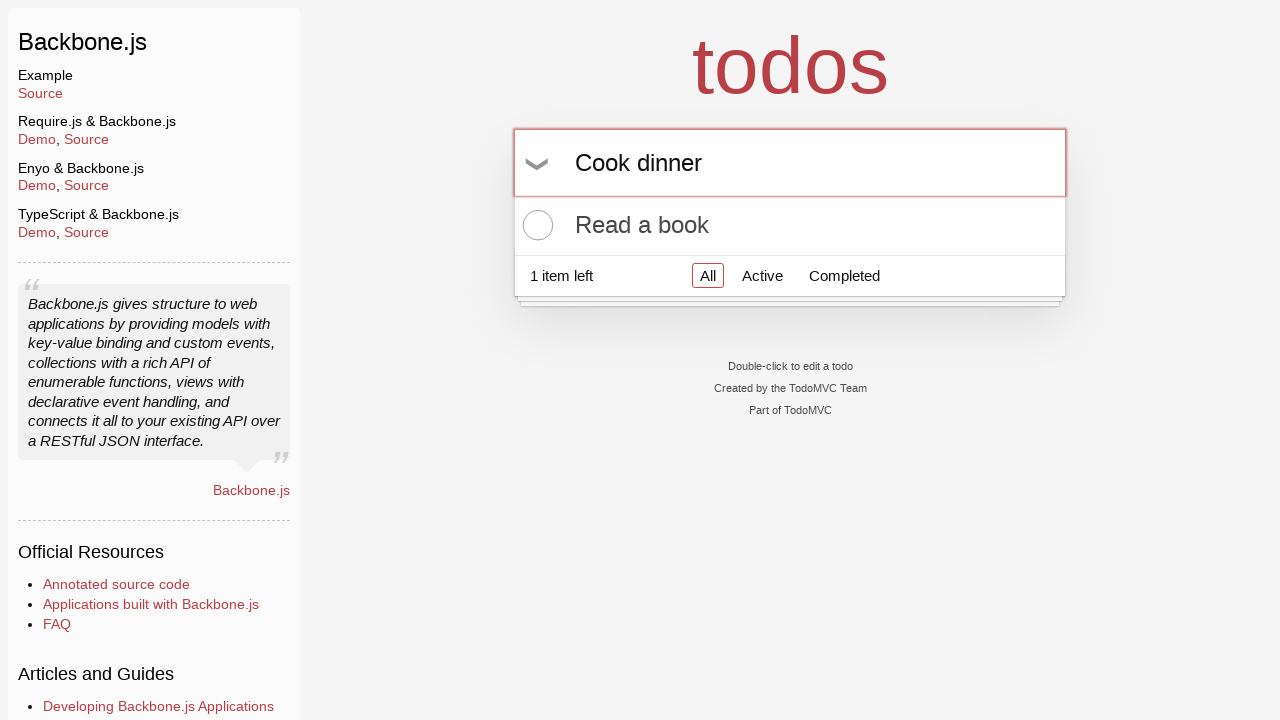

Pressed Enter to add second todo 'Cook dinner' on .new-todo
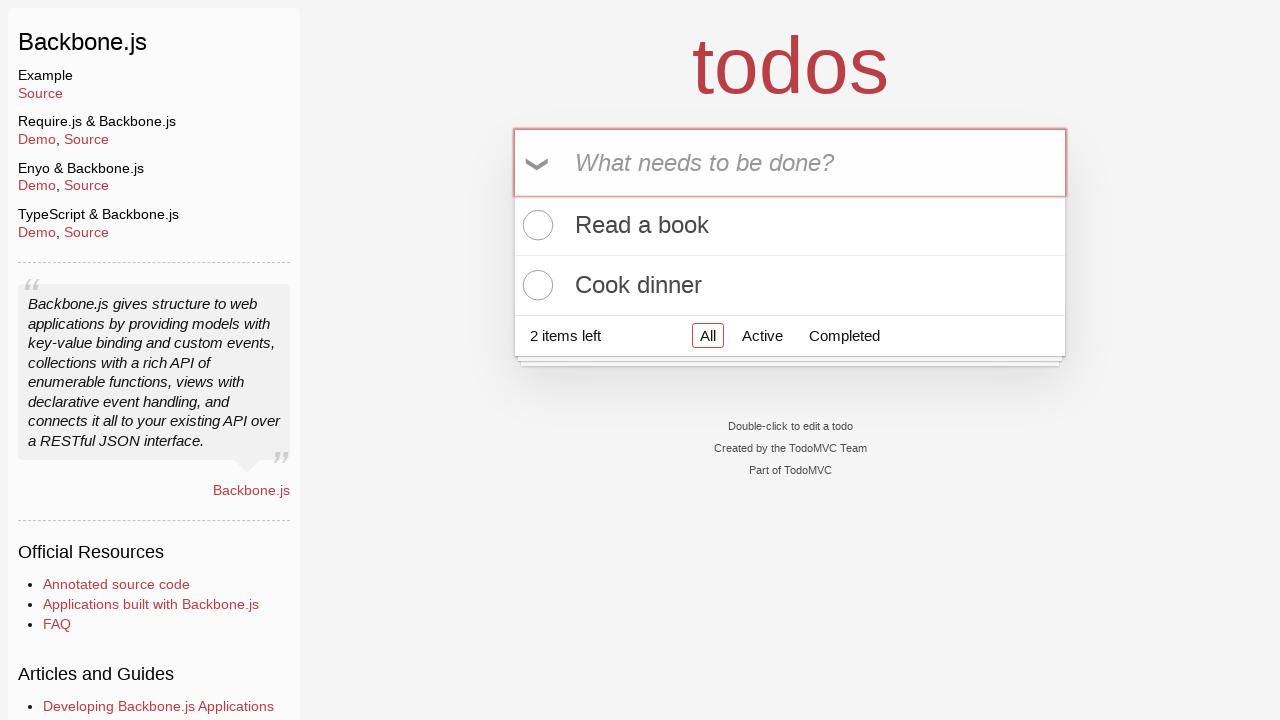

Filled todo input field with 'write code' on .new-todo
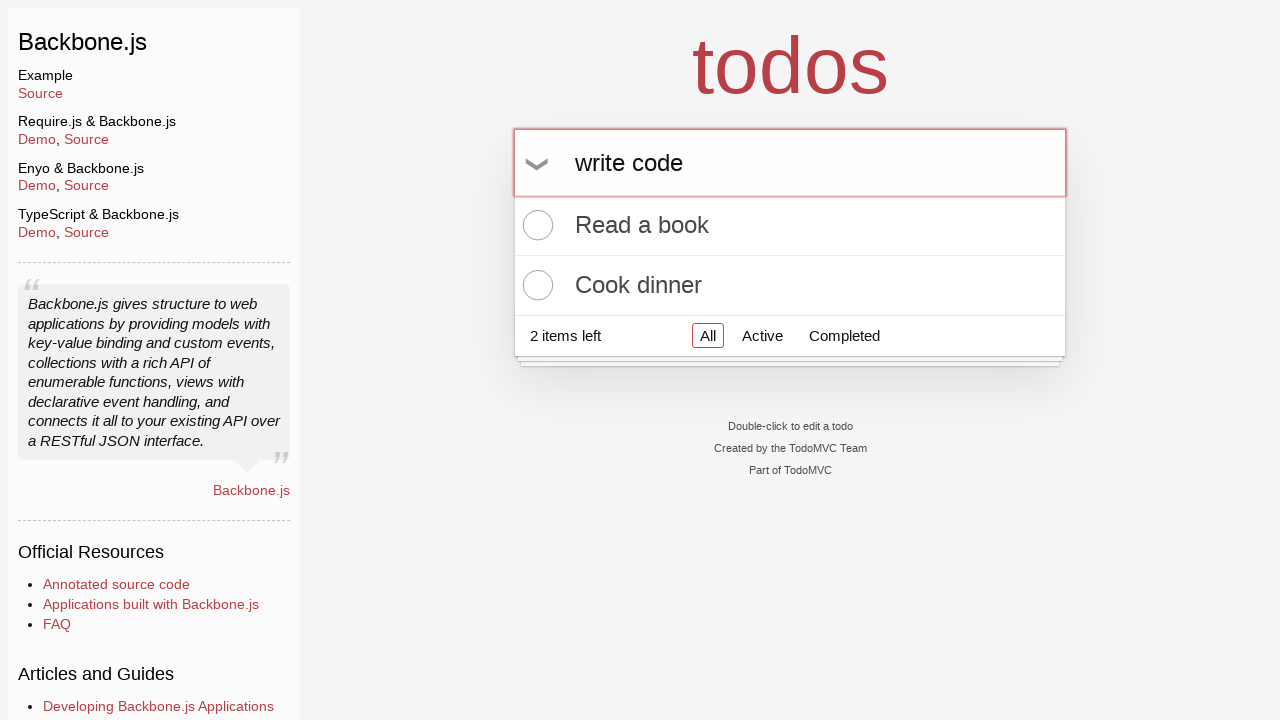

Pressed Enter to add third todo 'write code' on .new-todo
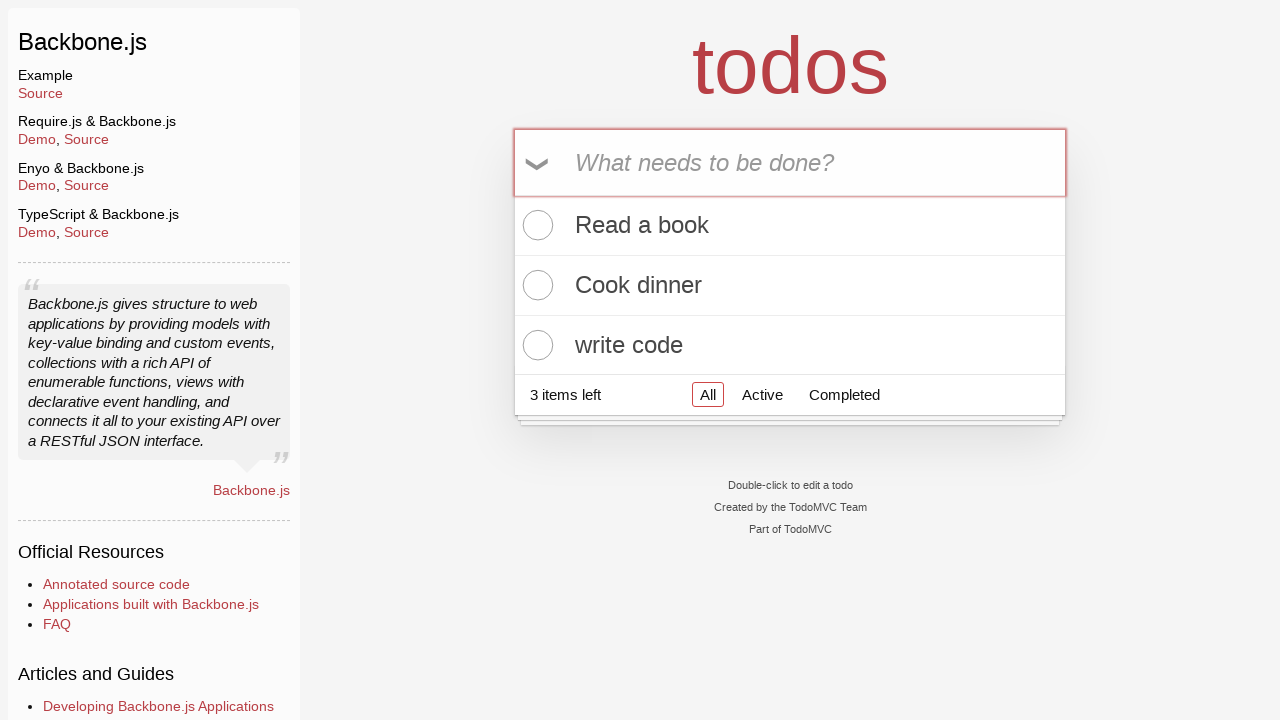

Clicked toggle checkbox on second todo 'Cook dinner' to mark as complete at (535, 285) on li:nth-child(2) .toggle
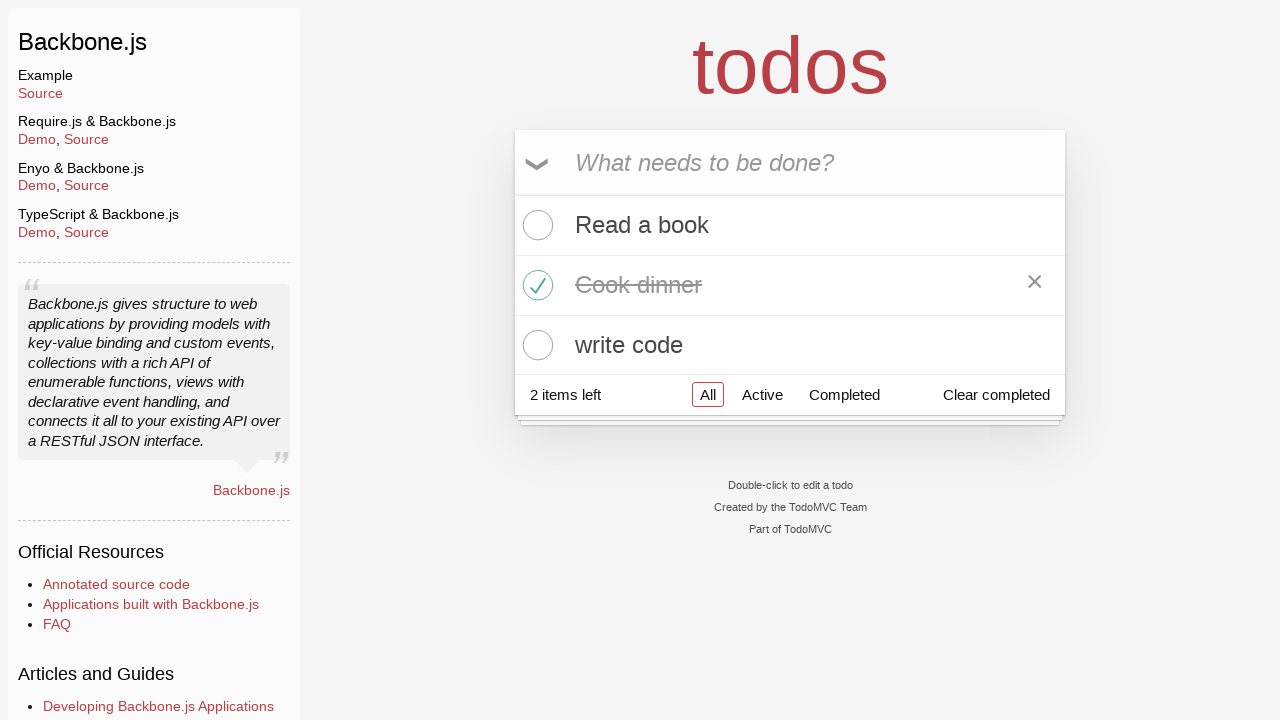

Waited for footer counter element to appear
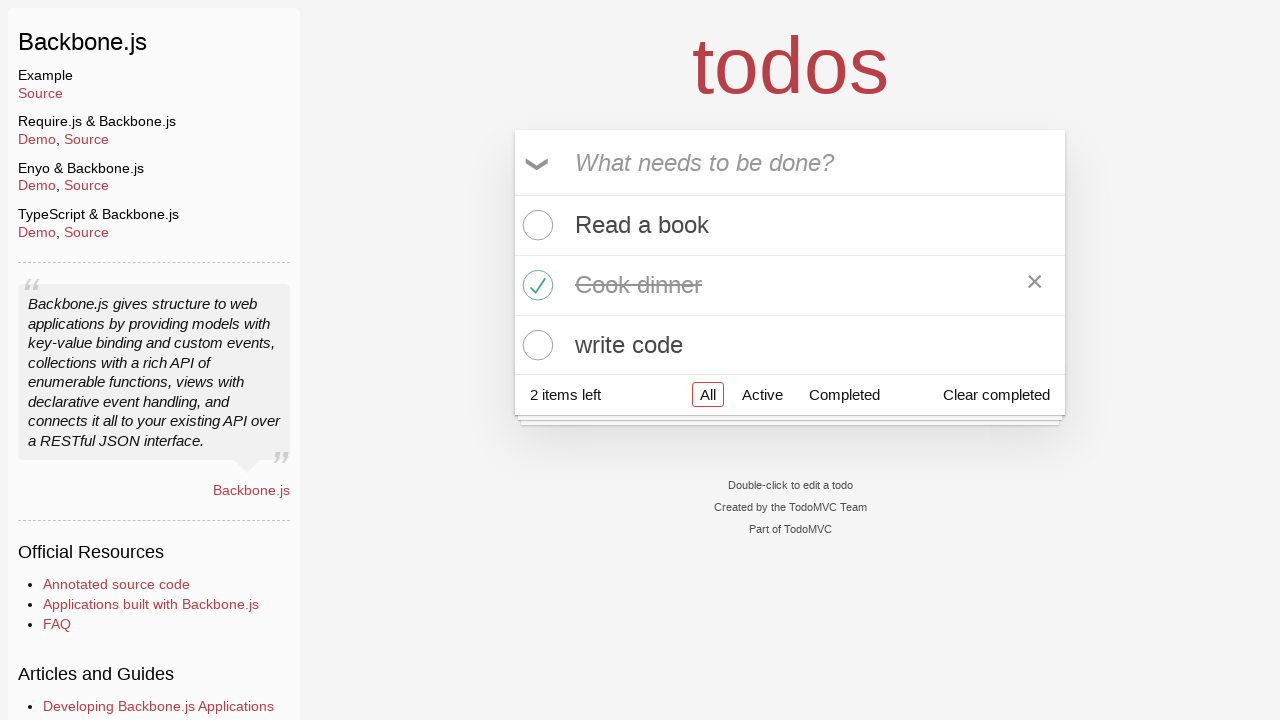

Verified that footer counter displays '2 items left'
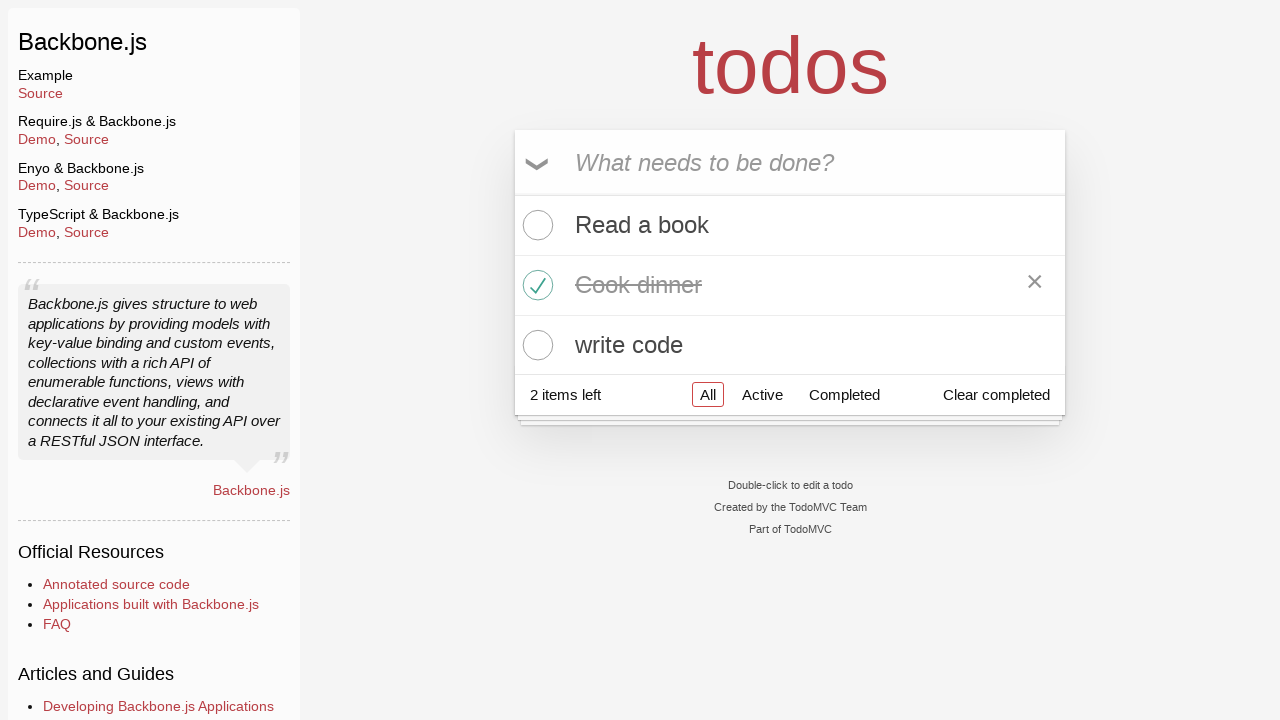

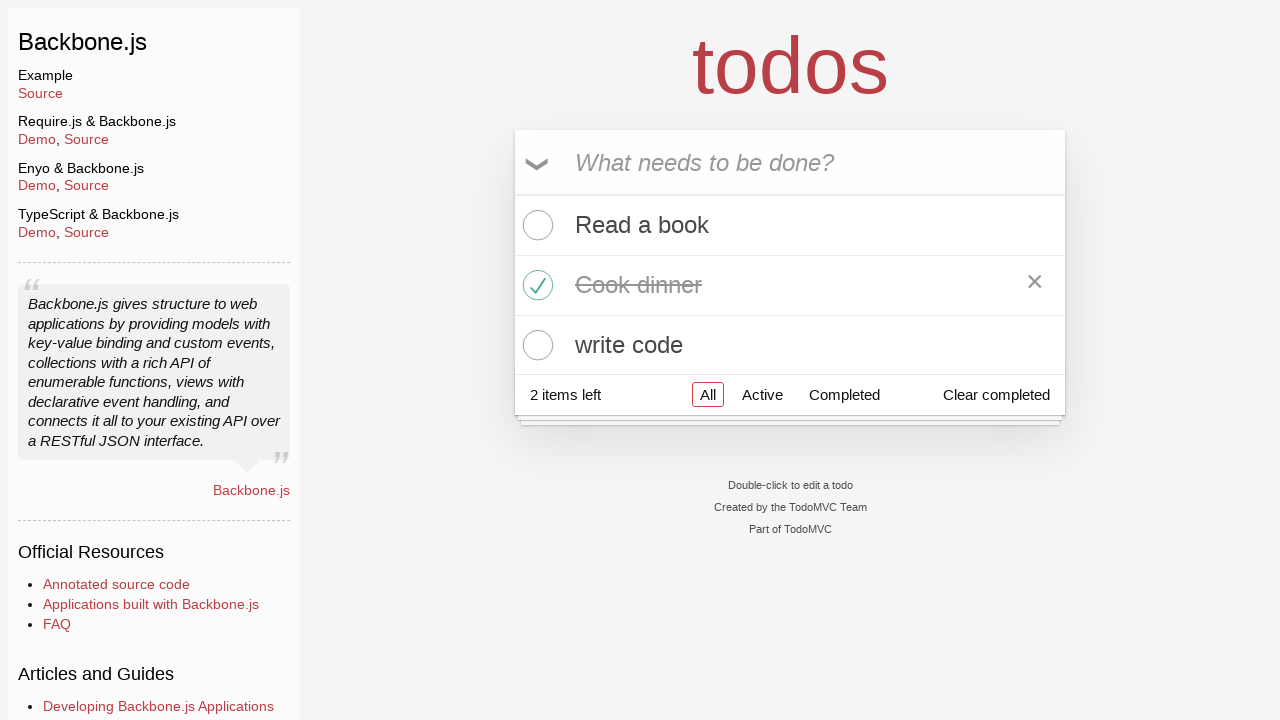